Tests a demo registration form by entering an email on the index page, then filling out a complete registration form with personal details including first name, last name, address, email, phone number, gender selection, and hobby checkbox selection.

Starting URL: https://demo.automationtesting.in/Index.html

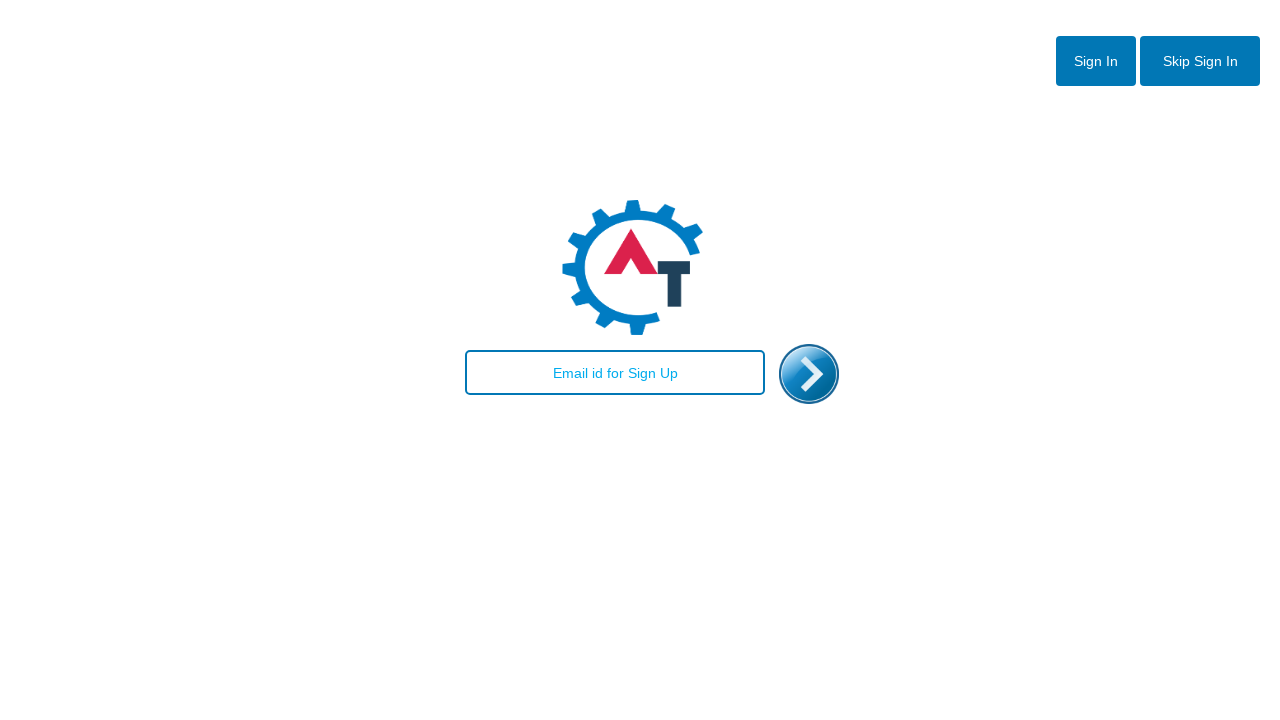

Filled email field with 'marcus.riley@example.com' on index page on #email
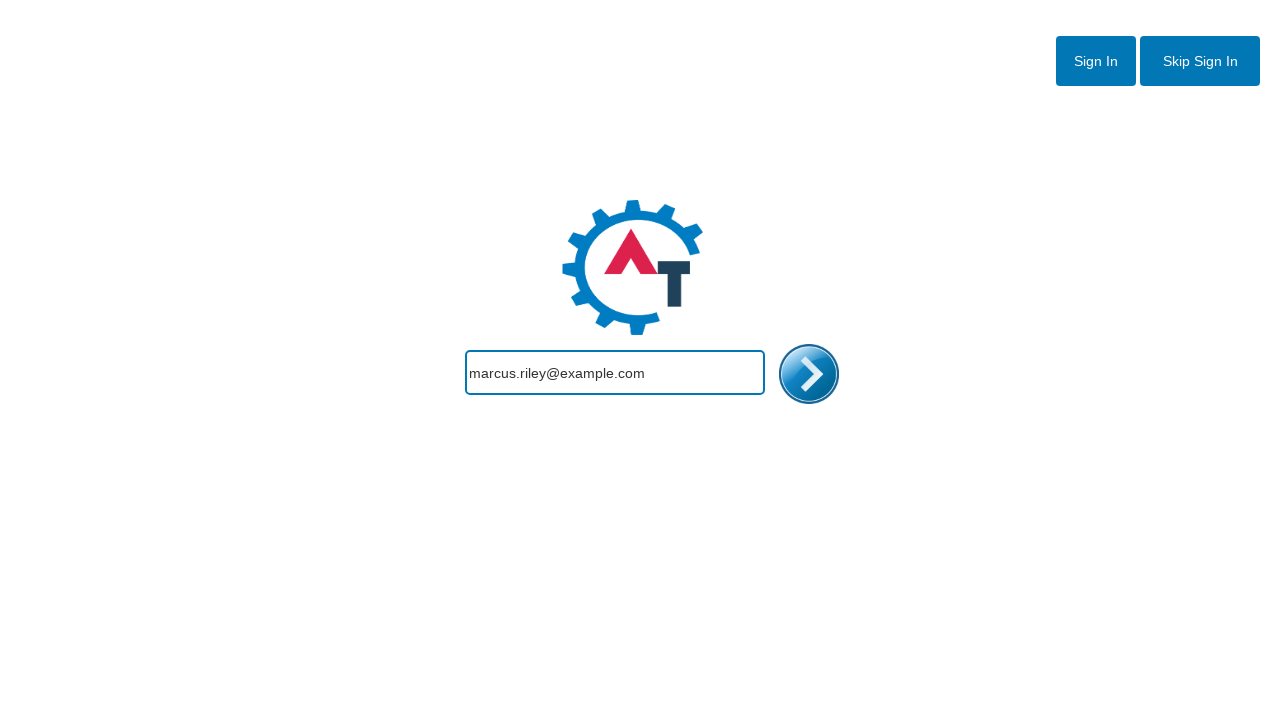

Clicked enter button to proceed to registration form at (809, 374) on #enterimg
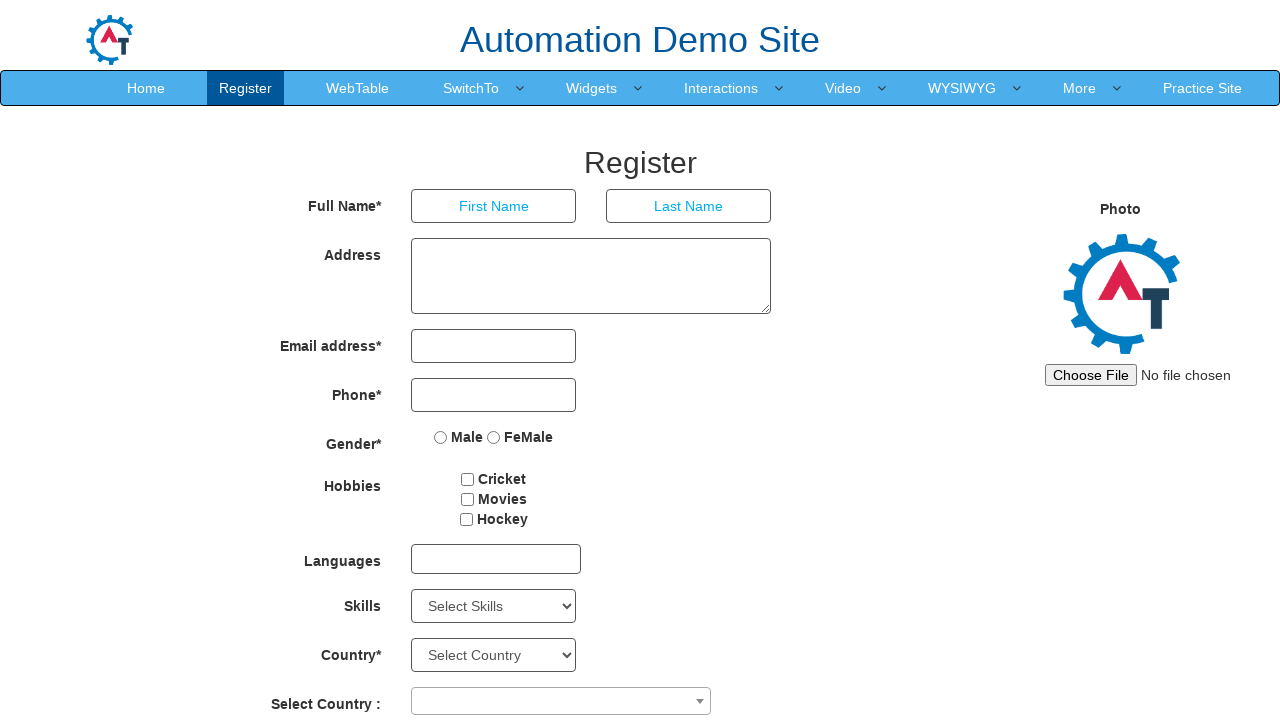

Registration form page loaded successfully
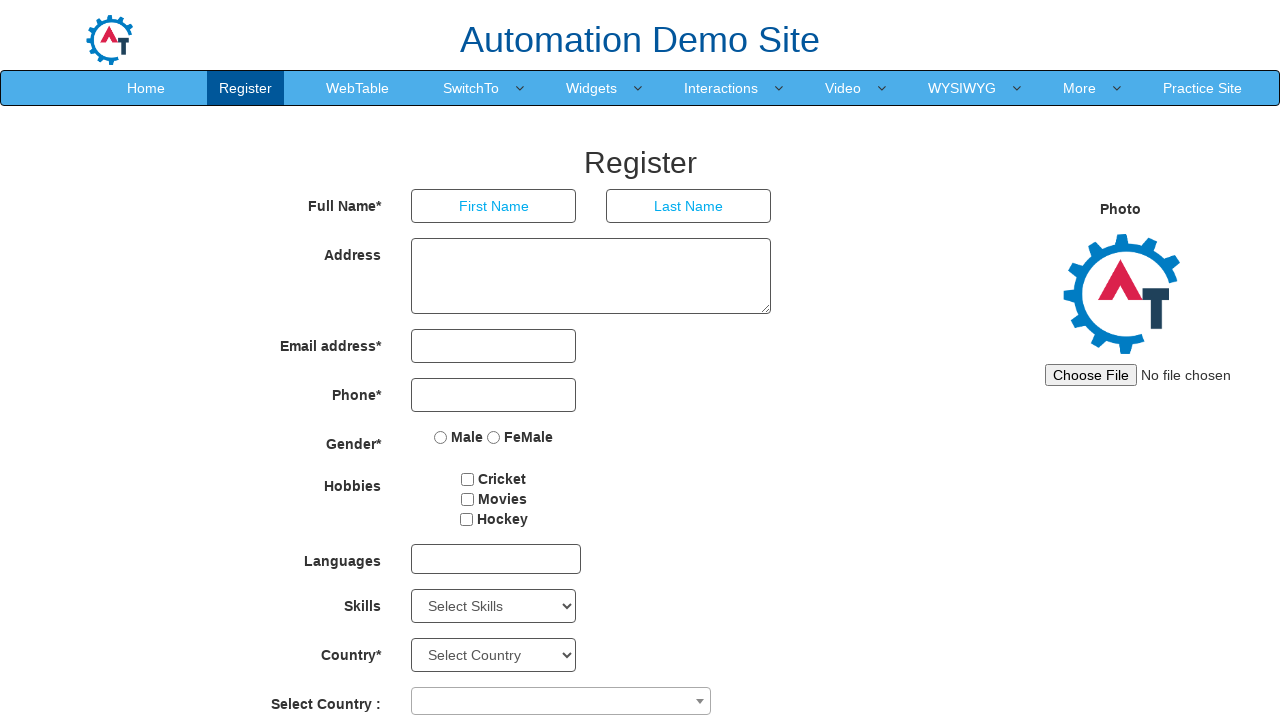

Filled first name field with 'Marcus' on //input[@placeholder='First Name']
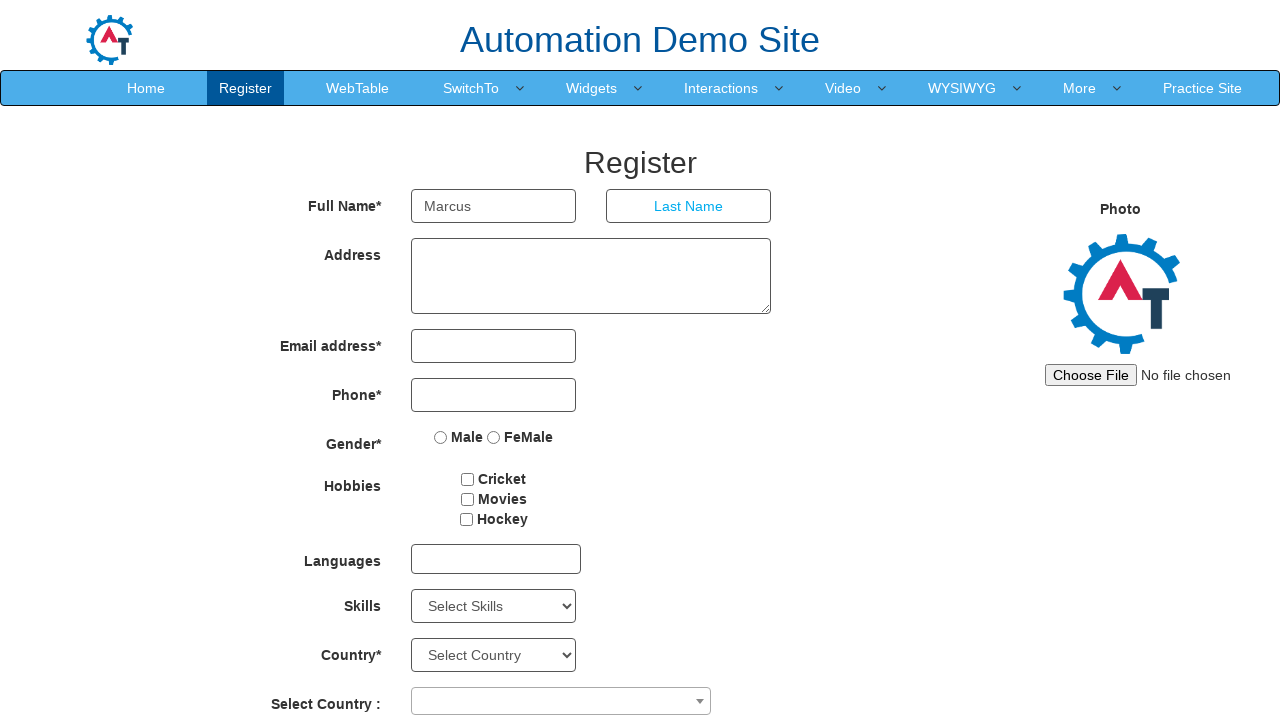

Filled last name field with 'Riley' on //input[@placeholder='Last Name']
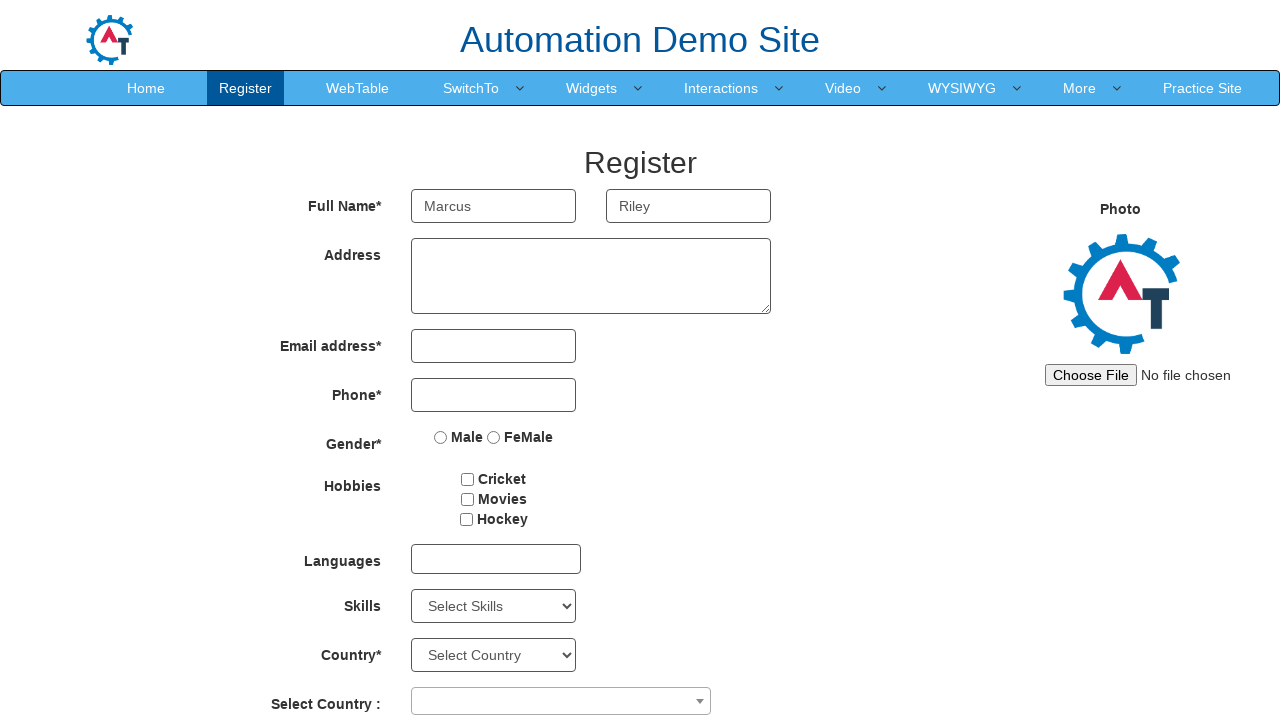

Filled address field with '1847 Maple Avenue, Toronto, Ontario' on //textarea[@ng-model='Adress']
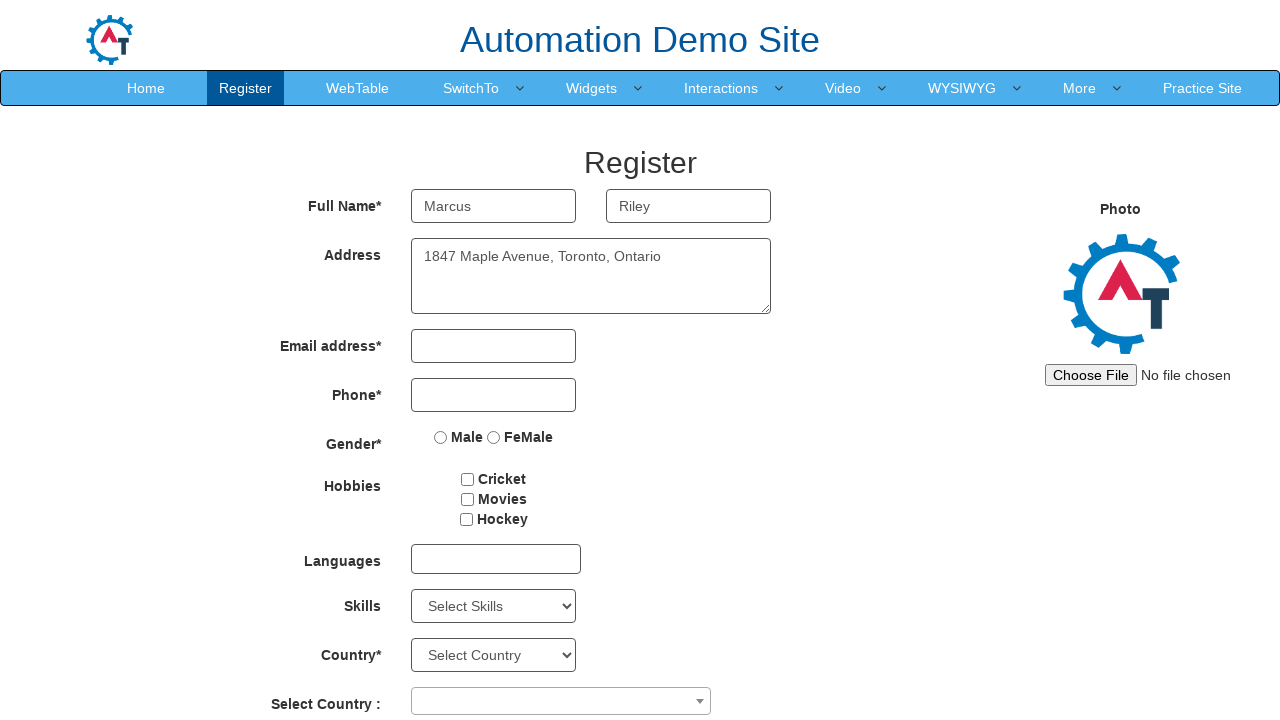

Filled email field with 'marcus.riley@example.com' on //input[@type='email']
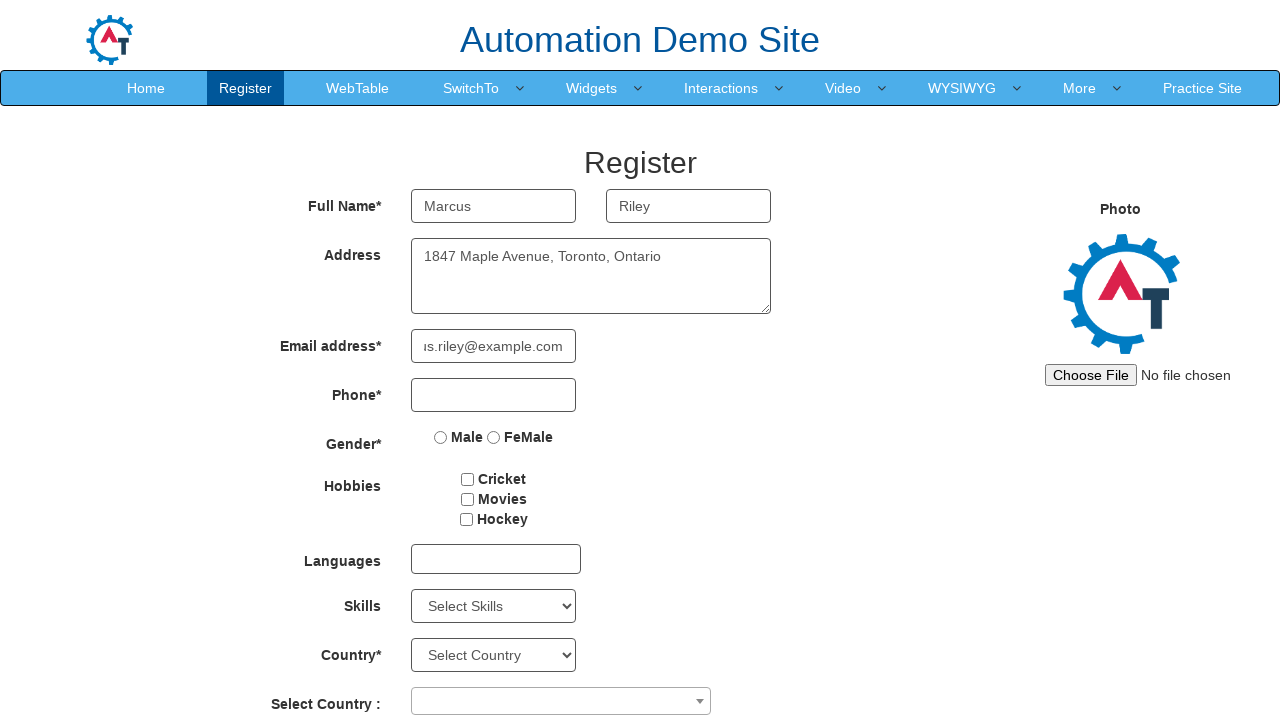

Filled phone number field with '4165559234' on //input[@type='tel']
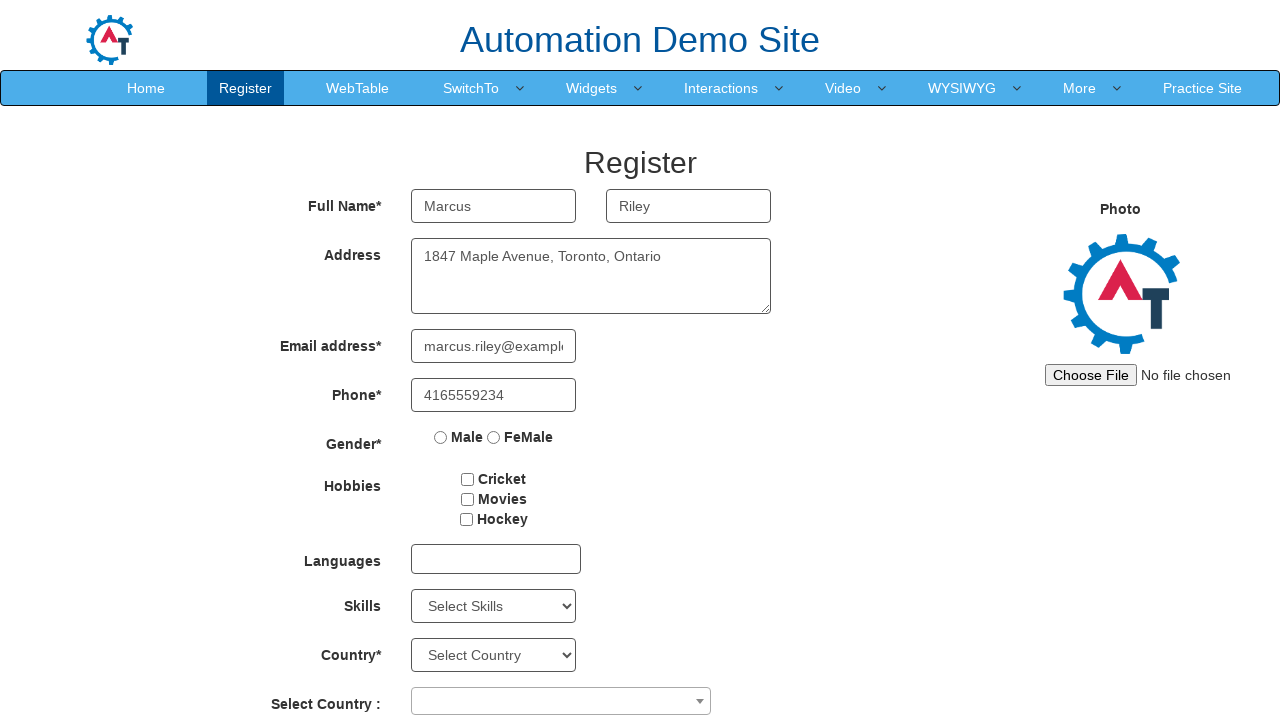

Selected 'Male' gender option at (441, 437) on xpath=//input[@value='Male']
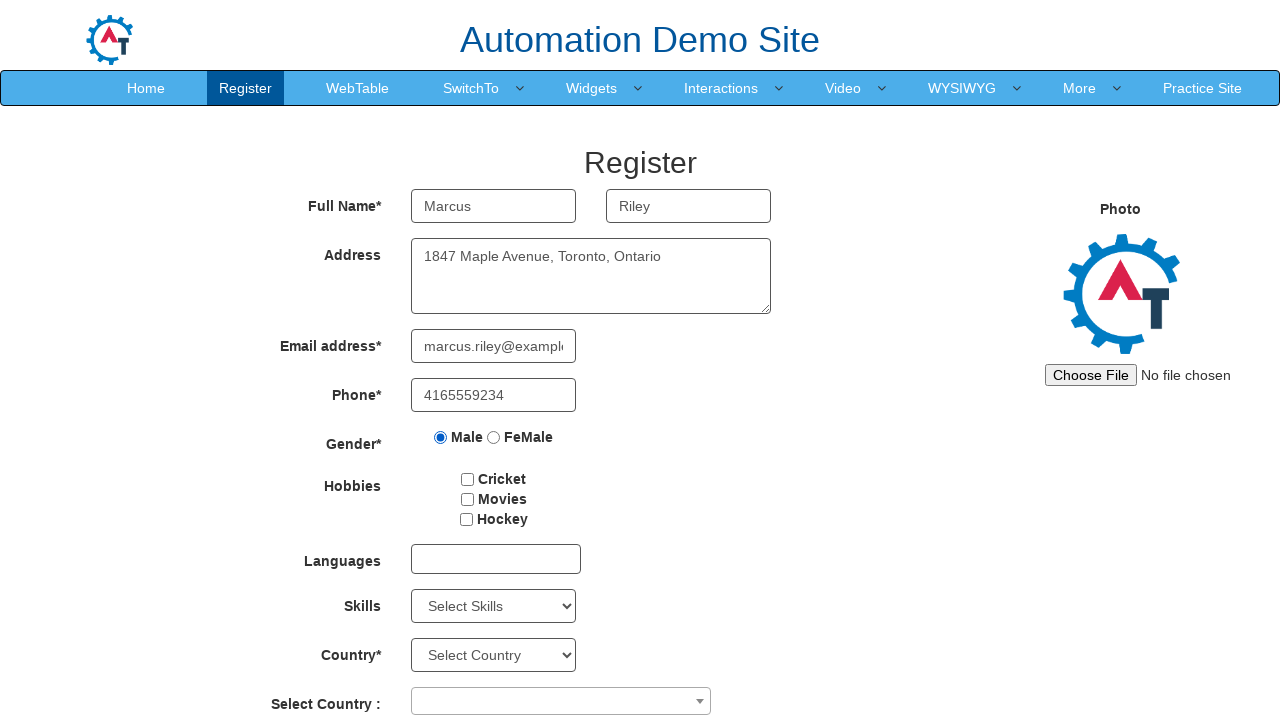

Selected 'Cricket' hobby checkbox at (468, 479) on xpath=//input[@type='checkbox'] >> nth=0
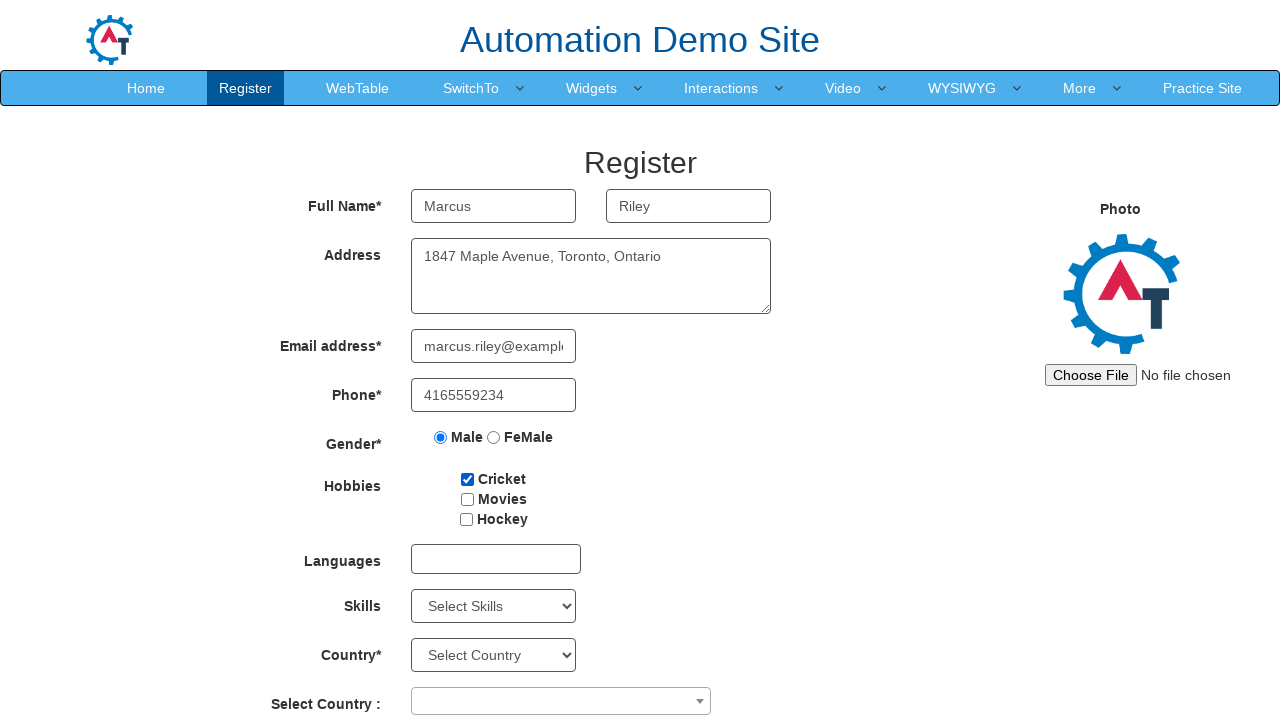

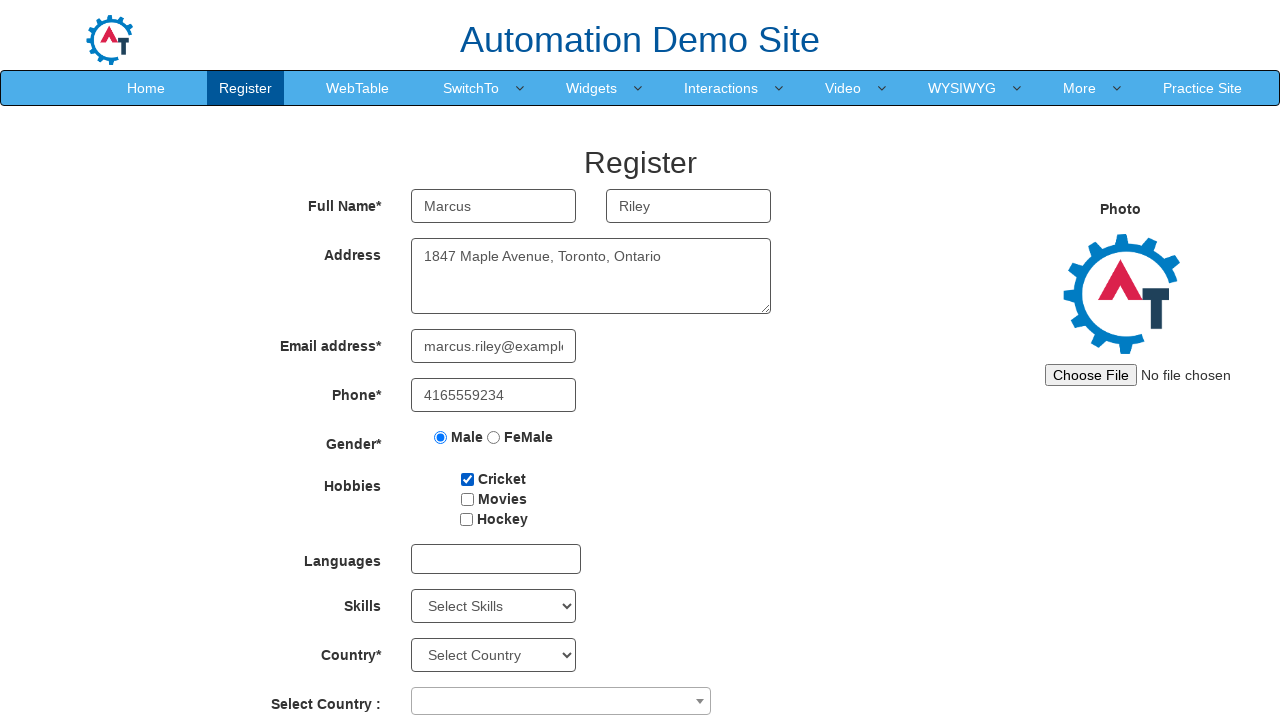